Tests JavaScript prompt alert handling by scrolling to the prompt button, clicking it to trigger an alert, entering text into the prompt, and accepting it.

Starting URL: https://demoqa.com/alerts

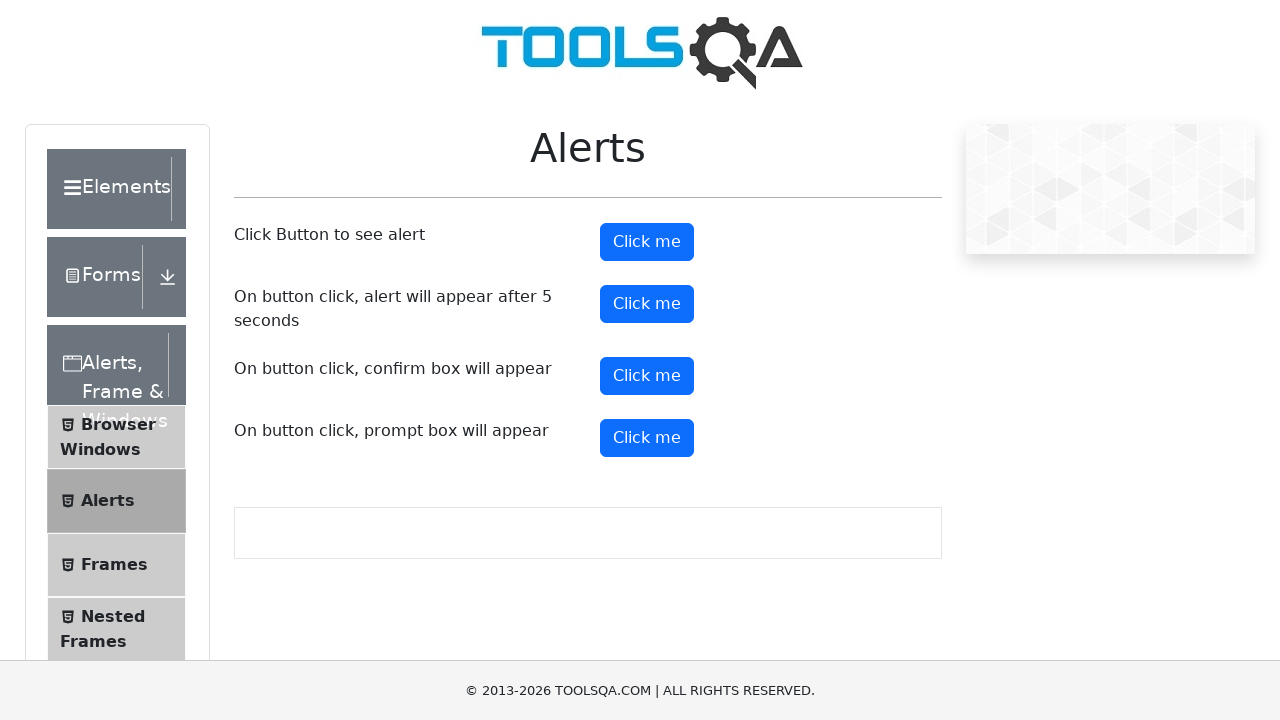

Scrolled to prompt button to make it visible
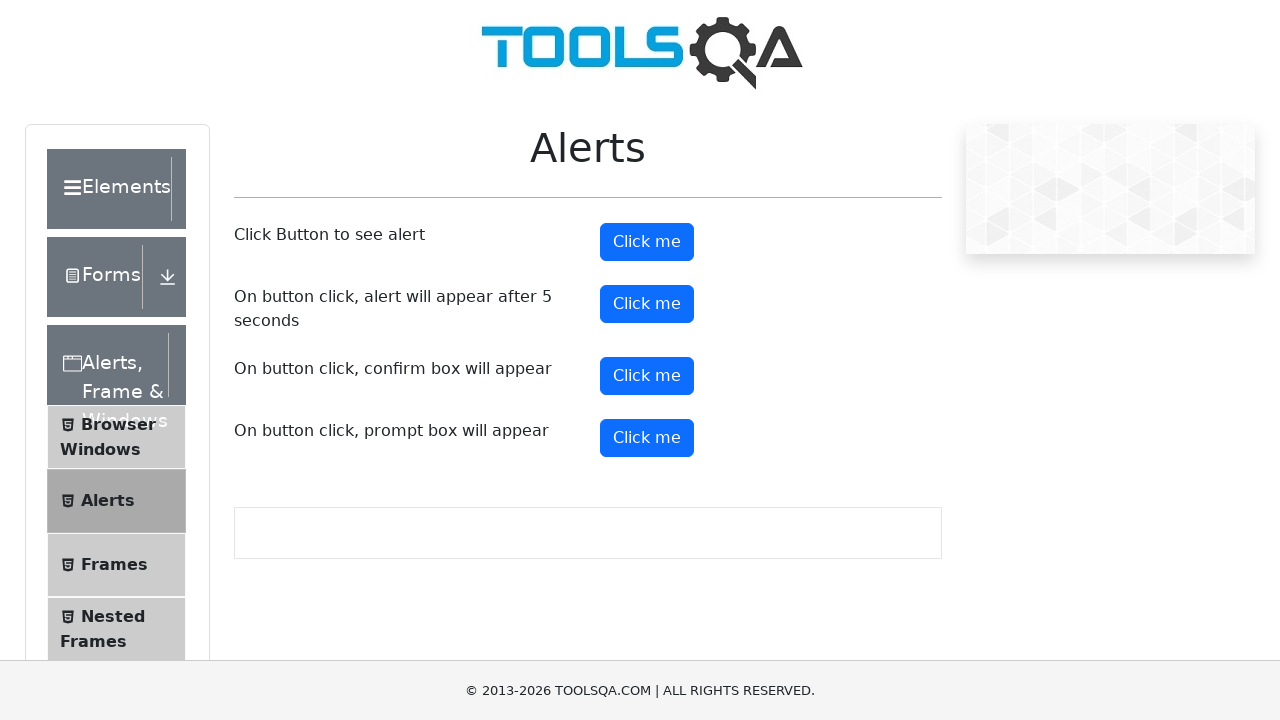

Set up dialog handler to accept prompt with text 'Alert from Testing'
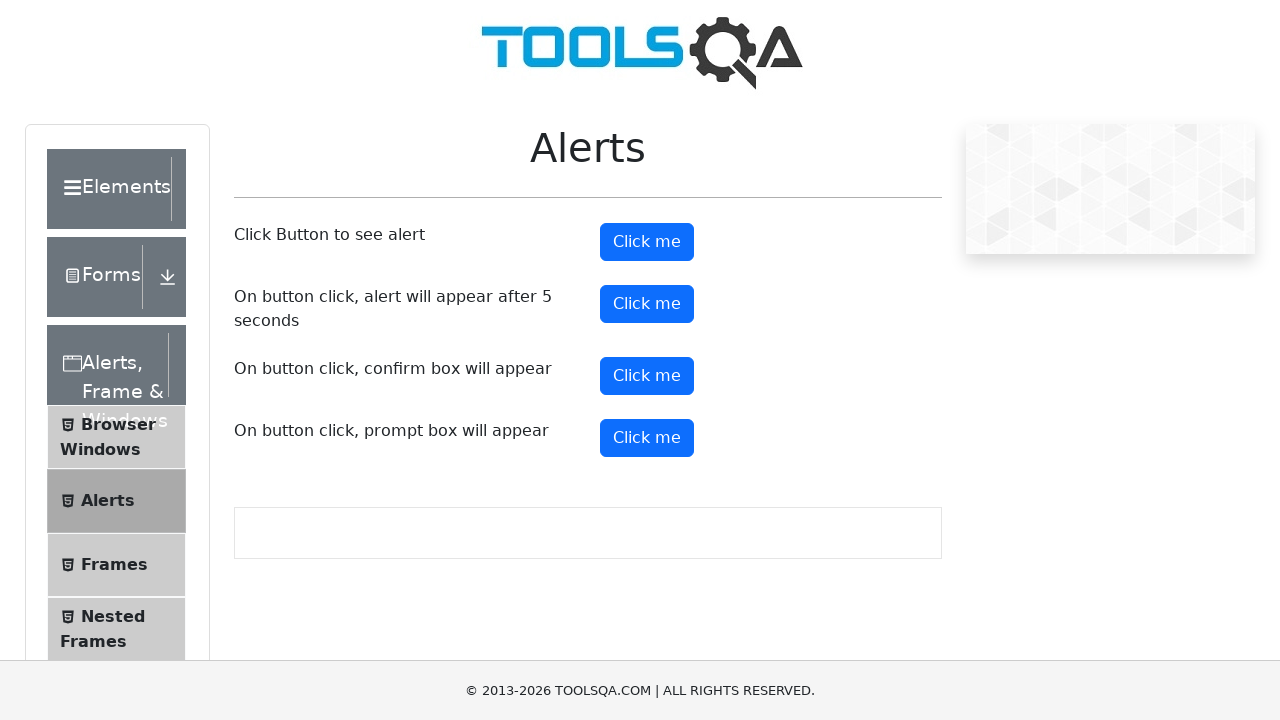

Clicked prompt button to trigger JavaScript alert at (647, 438) on #promtButton
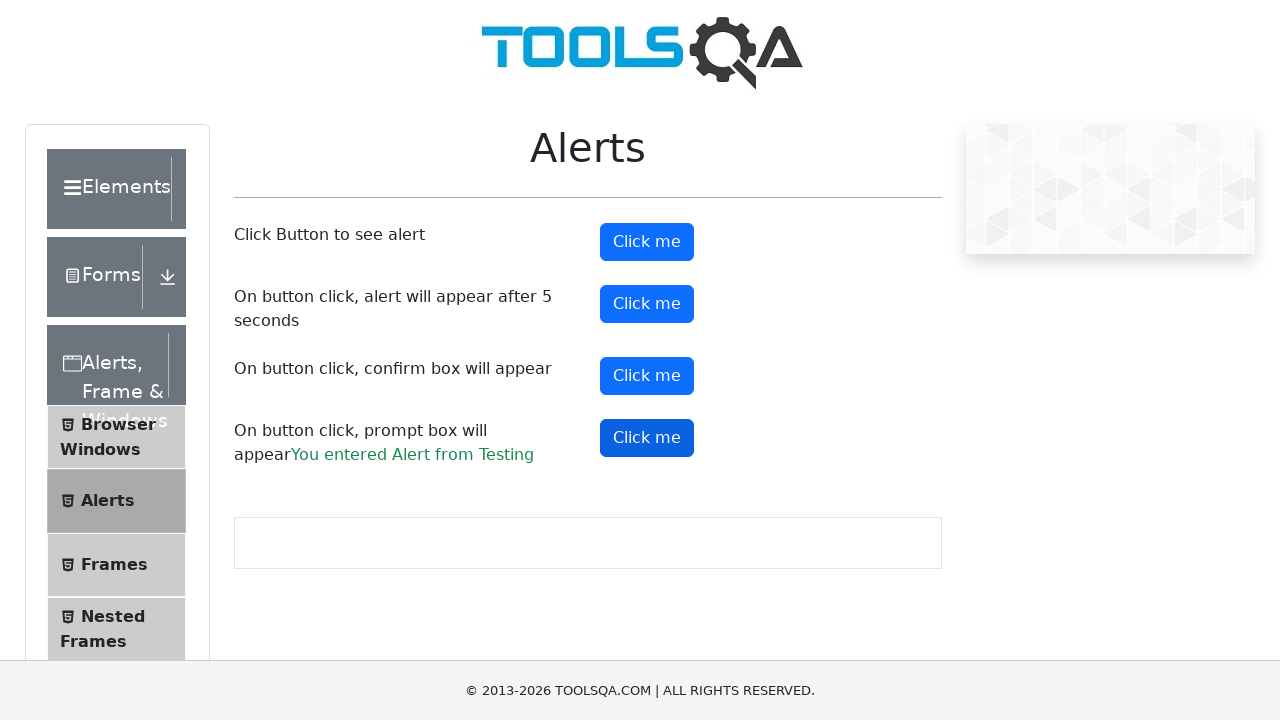

Waited for dialog to be handled and page to update
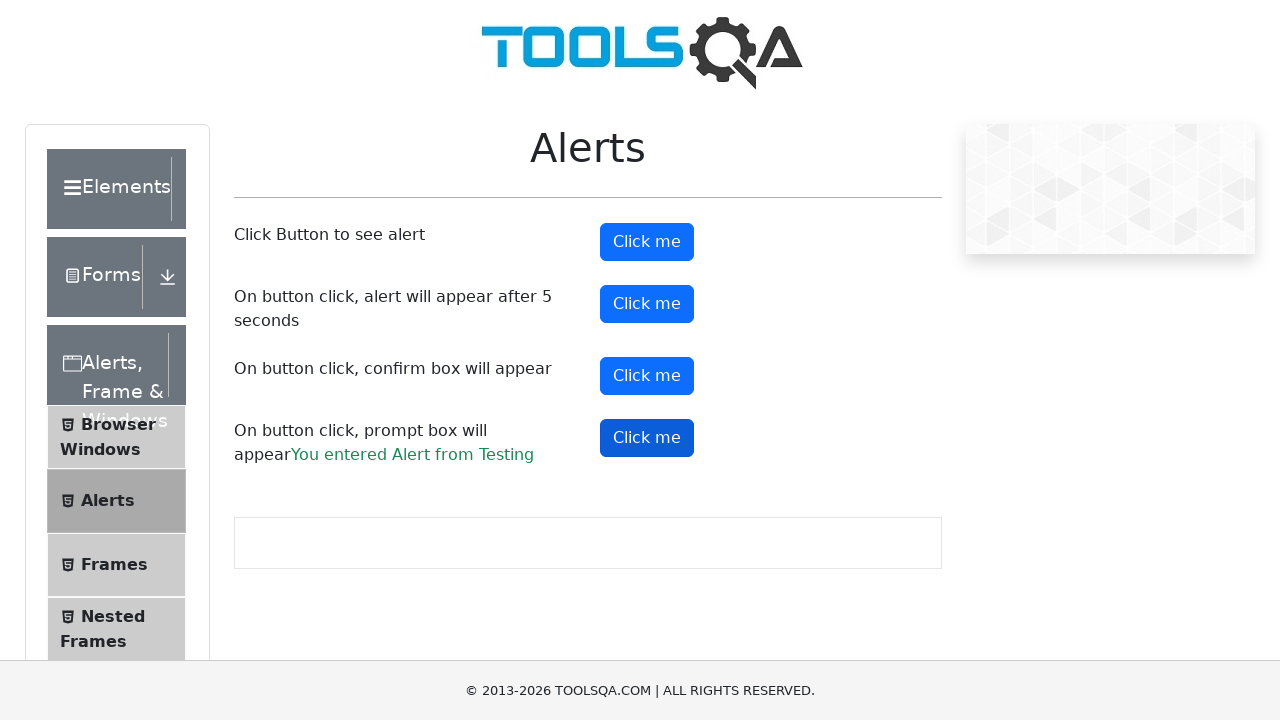

Verified prompt result text element is visible
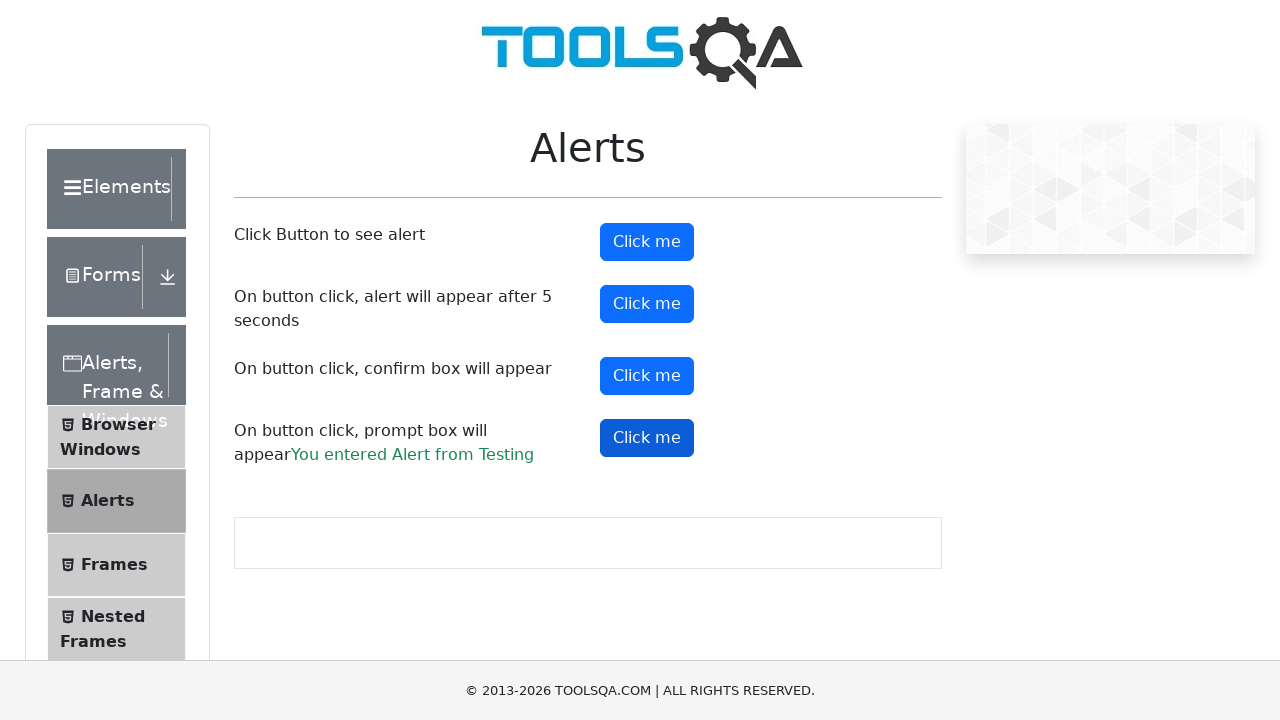

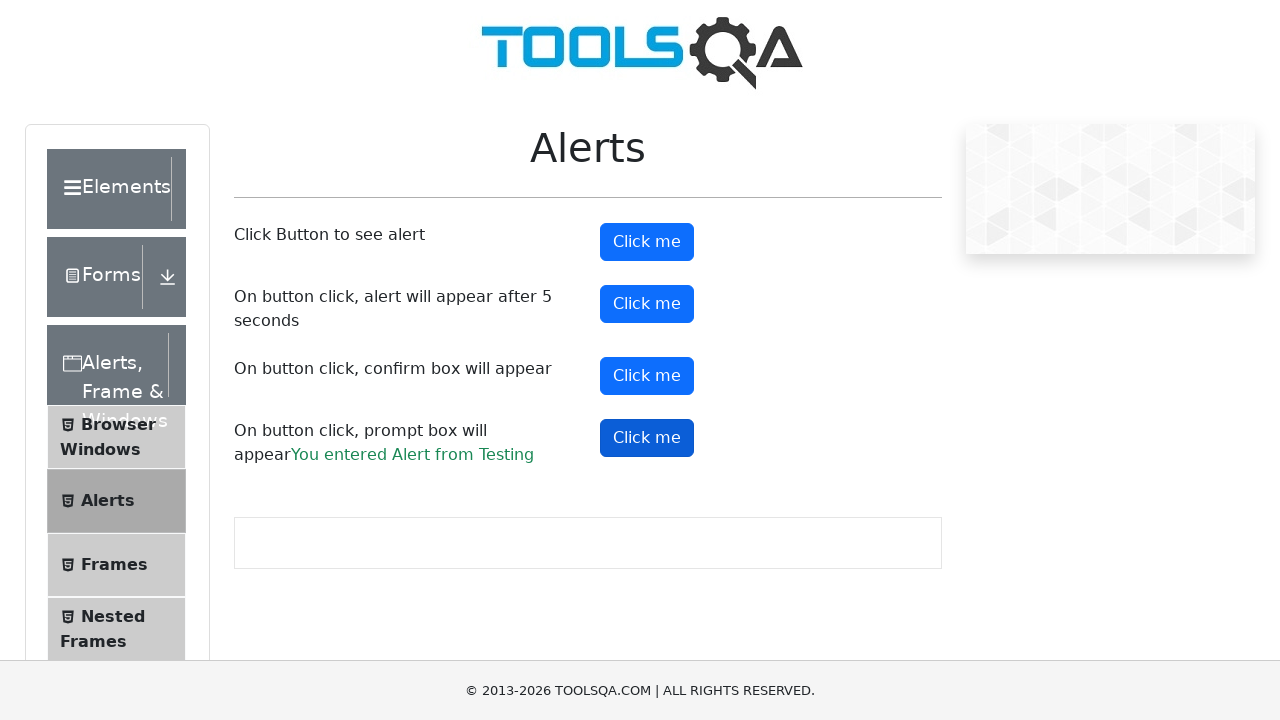